Demonstrates interacting with web elements on the Sauce Demo page by filling and clearing a username field, then inspecting various element properties like attributes, CSS values, dimensions, and states.

Starting URL: https://www.saucedemo.com/

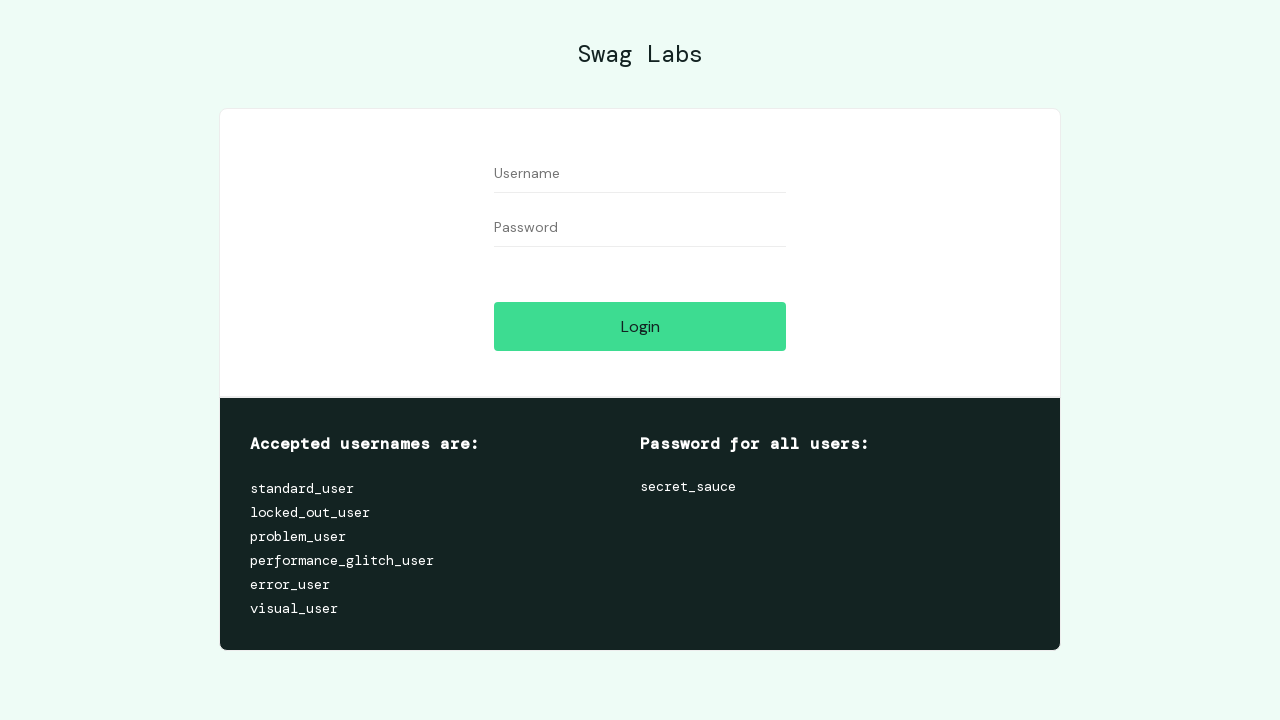

Filled username field with 'Mahesh' on #user-name
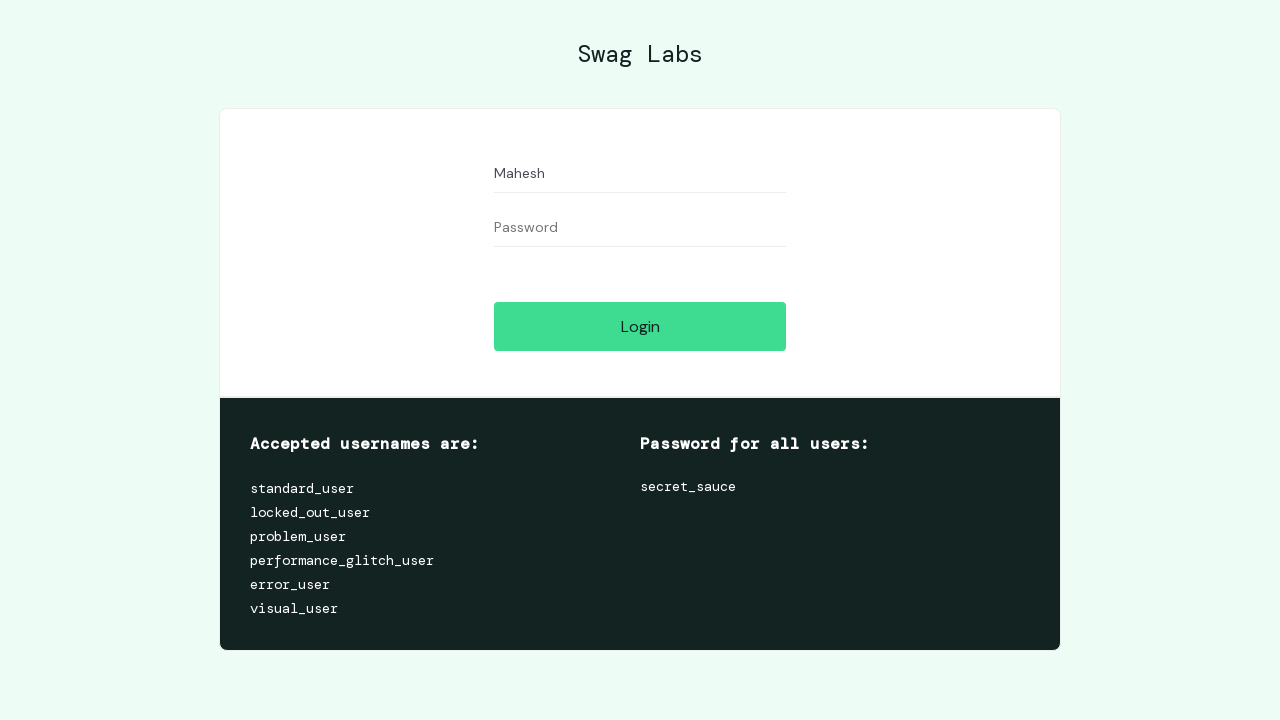

Waited 2 seconds to observe the input
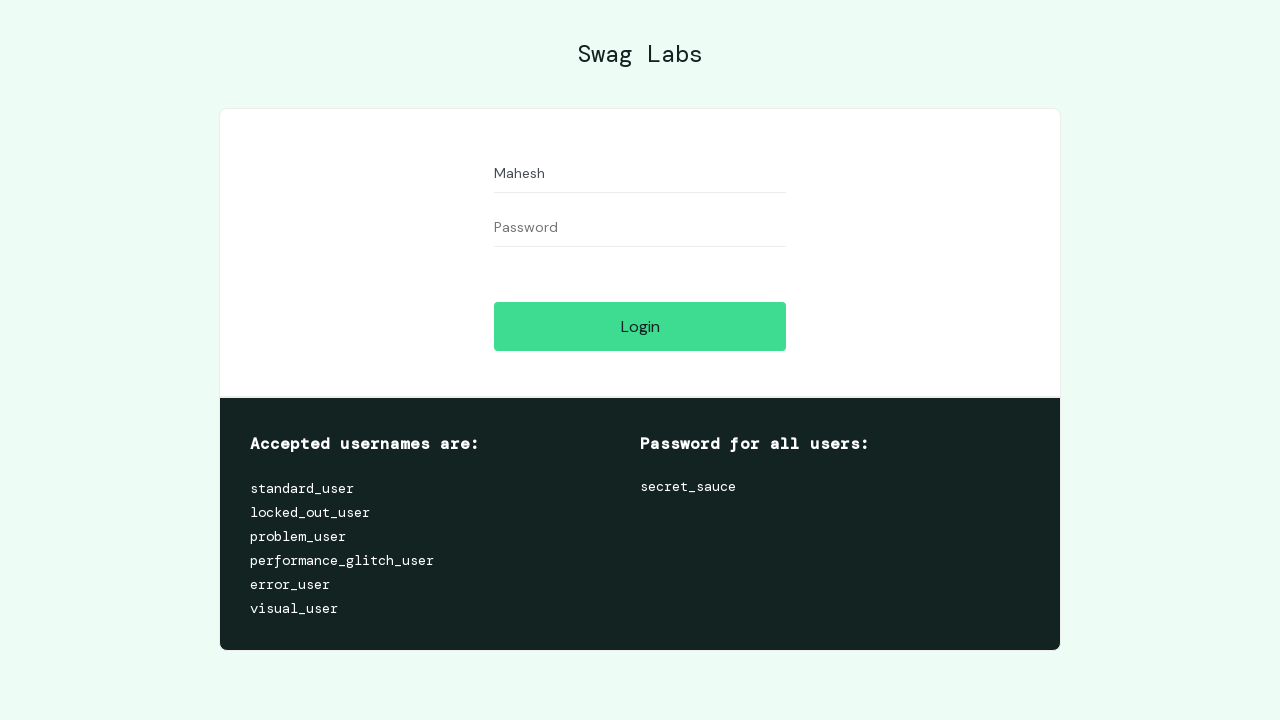

Cleared the username field on #user-name
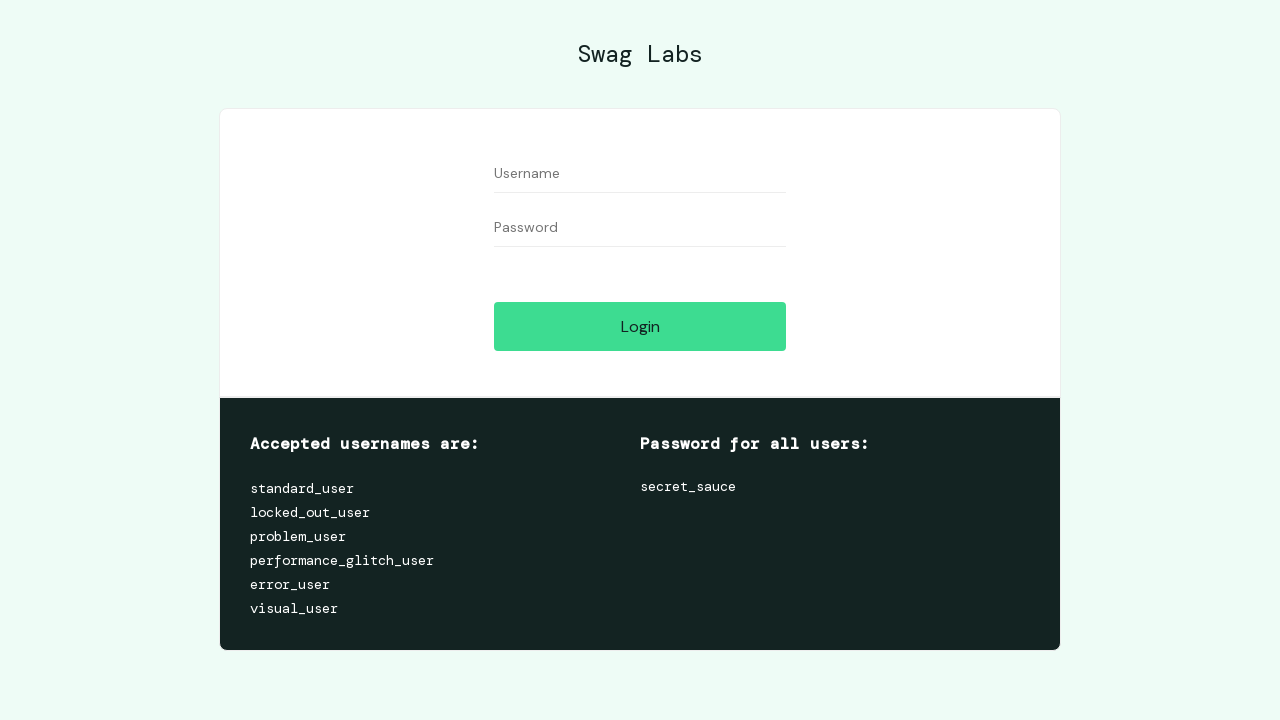

Retrieved username class attribute: input_error form_input
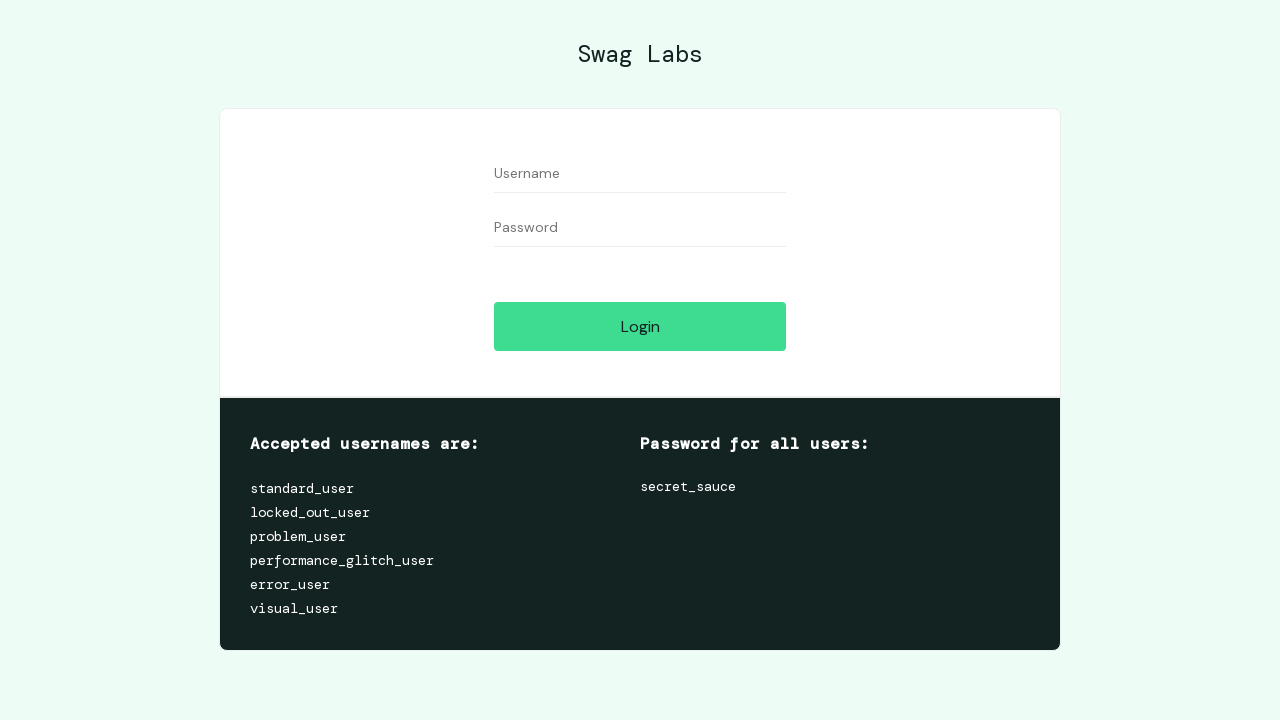

Retrieved font family of username field: "DM Sans", Arial, Helvetica, sans-serif
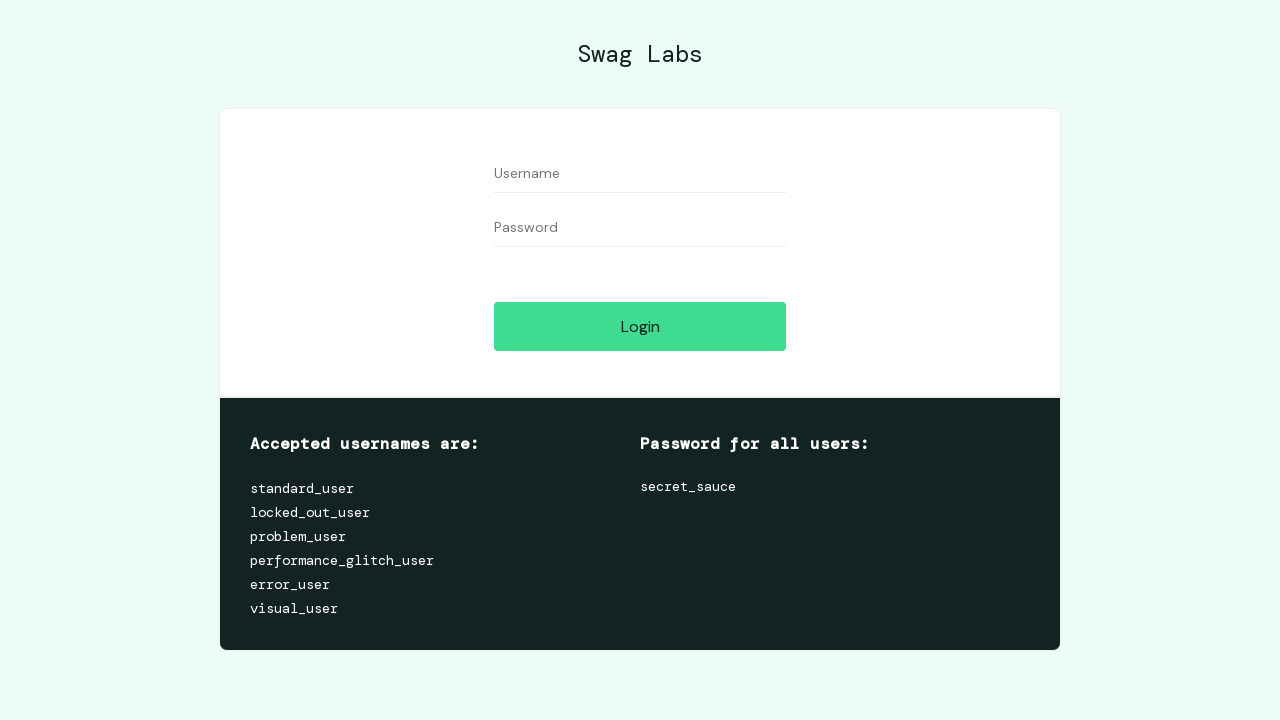

Retrieved login button bounding box: width=292, height=49, x=494, y=302
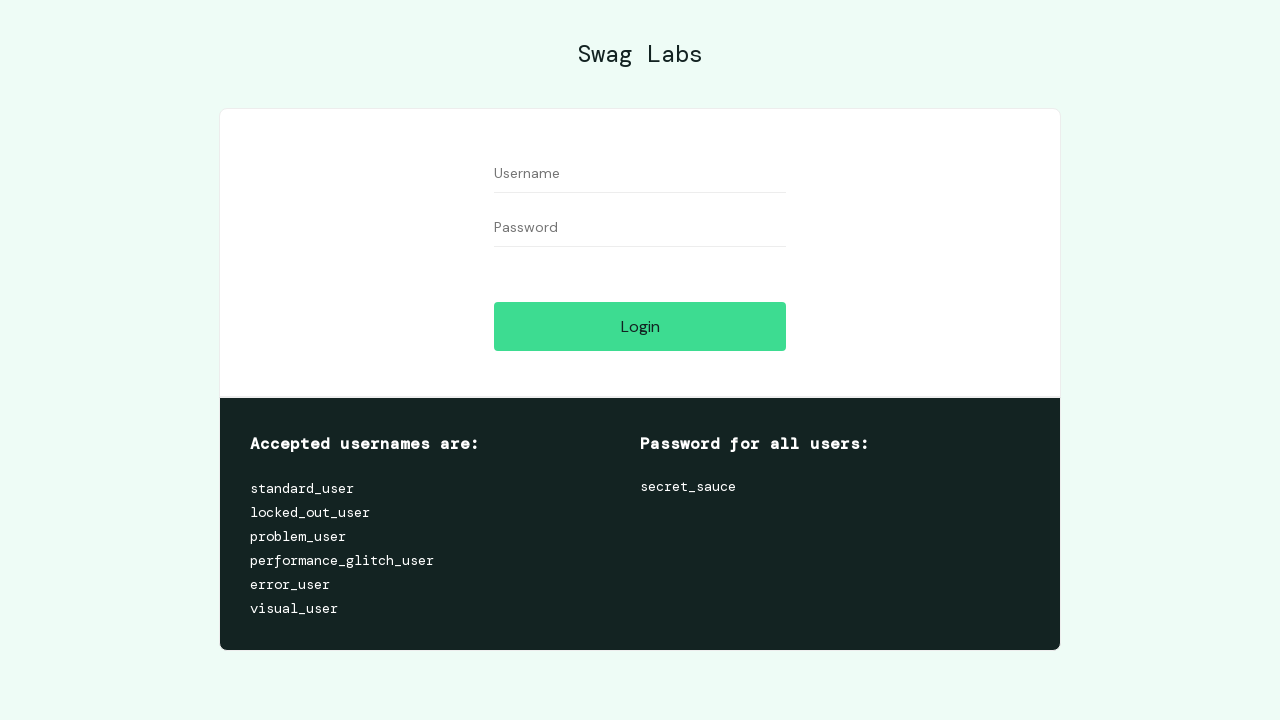

Retrieved header text: Swag Labs
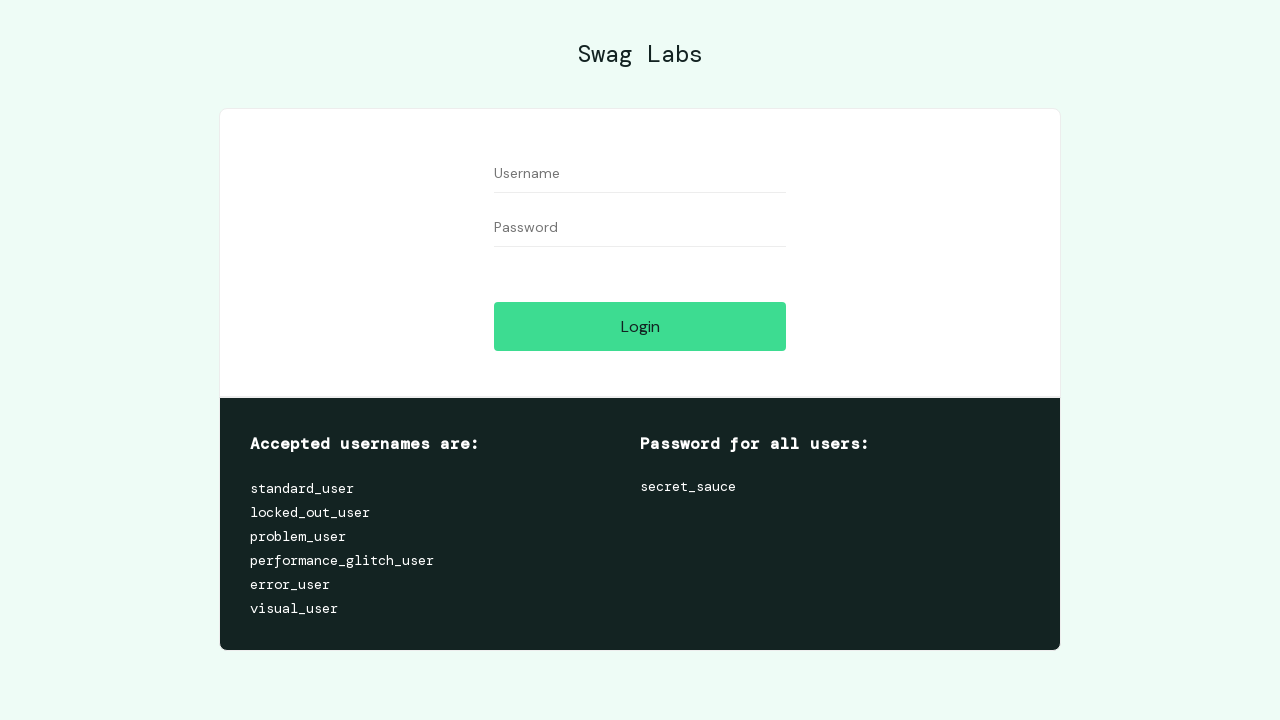

Retrieved login button tag name: input
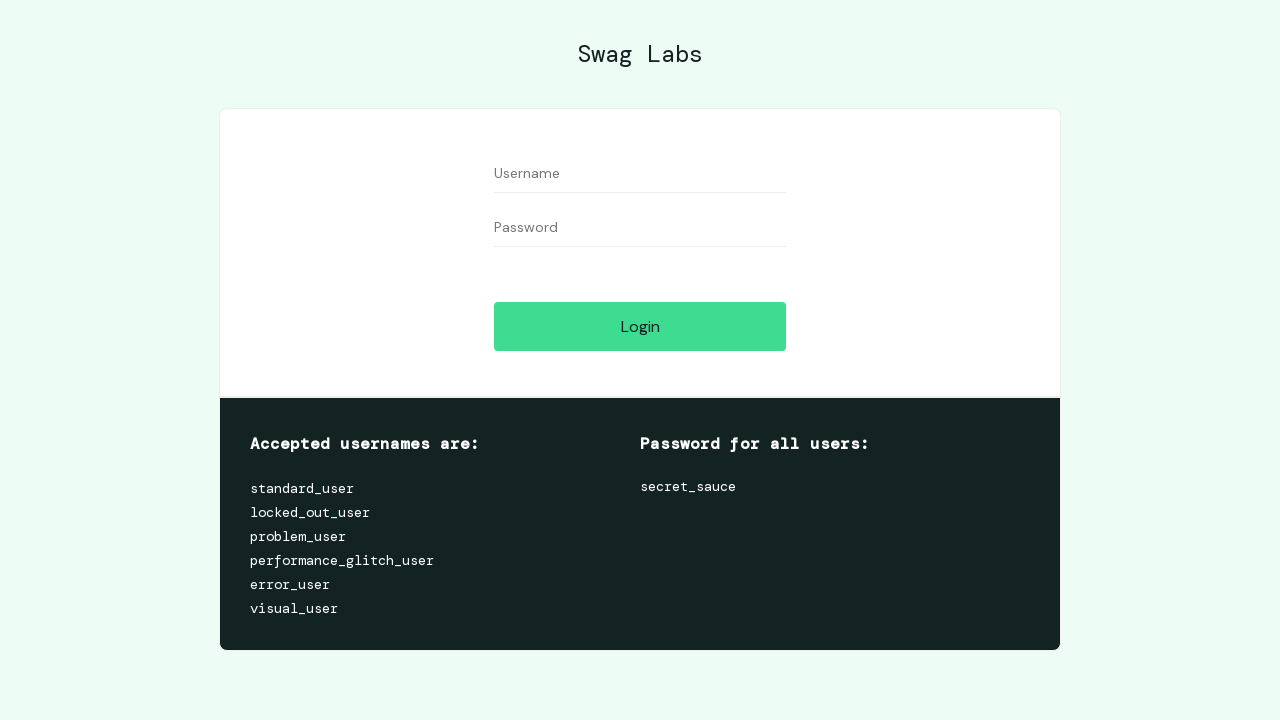

Checked login button visibility: True
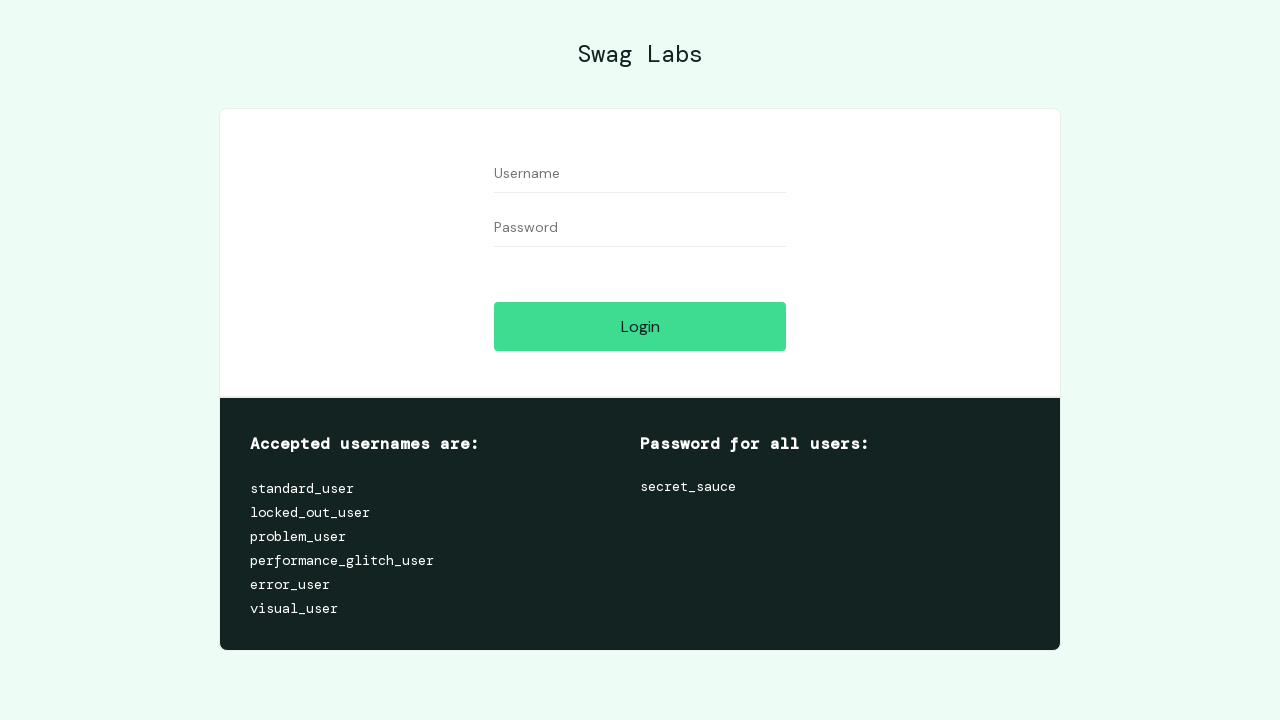

Checked login button enabled state: True
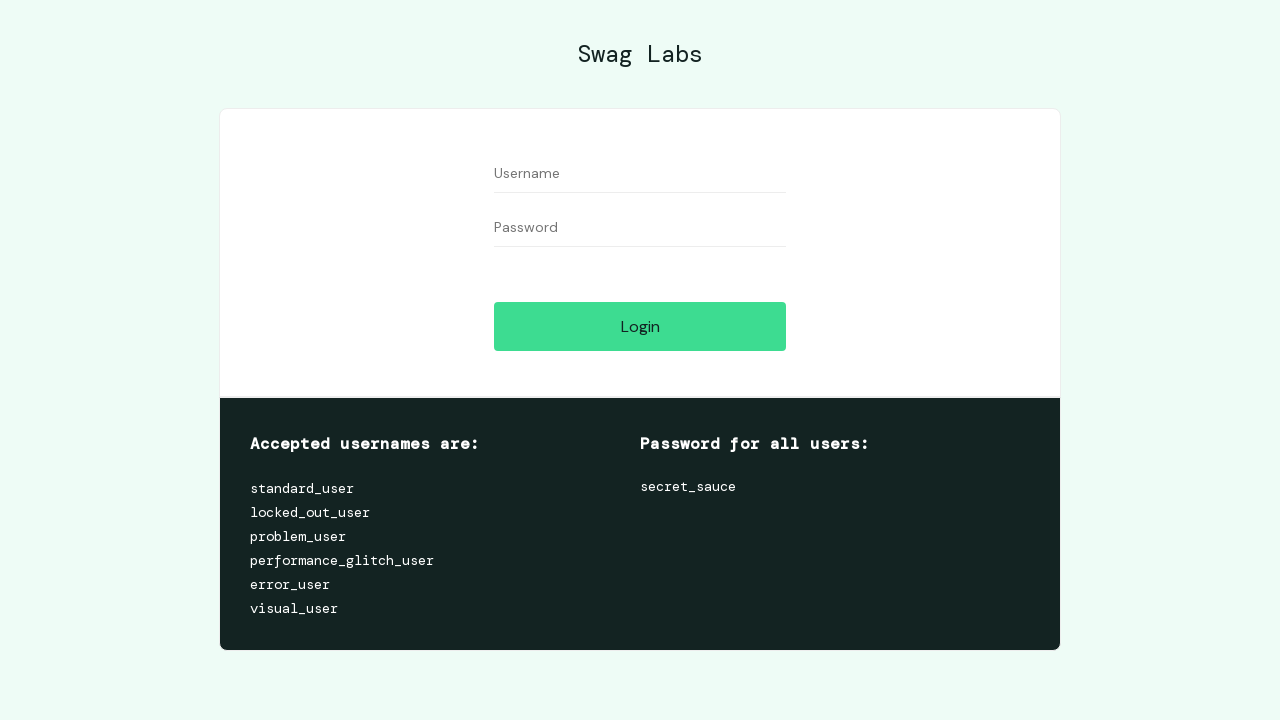

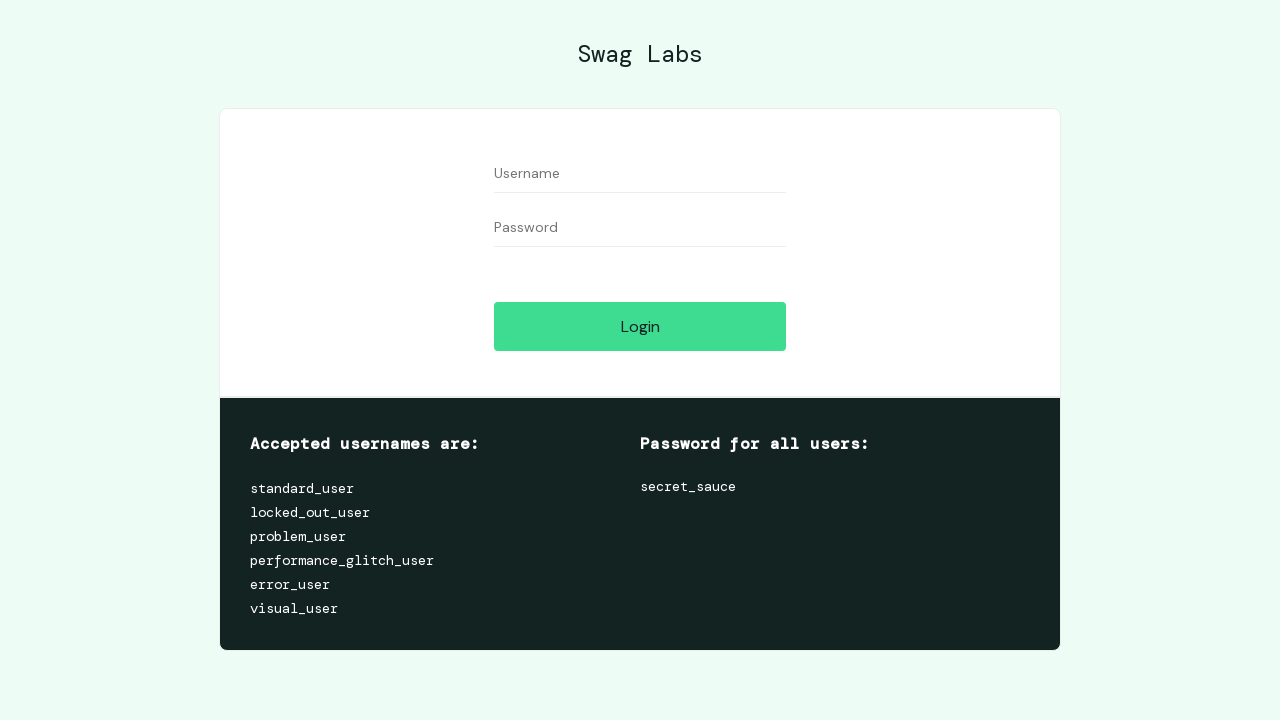